Tests window/tab handling by clicking a button that opens a new tab, switching to the child tab to verify its URL, then switching back to the parent window to verify its URL.

Starting URL: https://www.letskodeit.com/practice

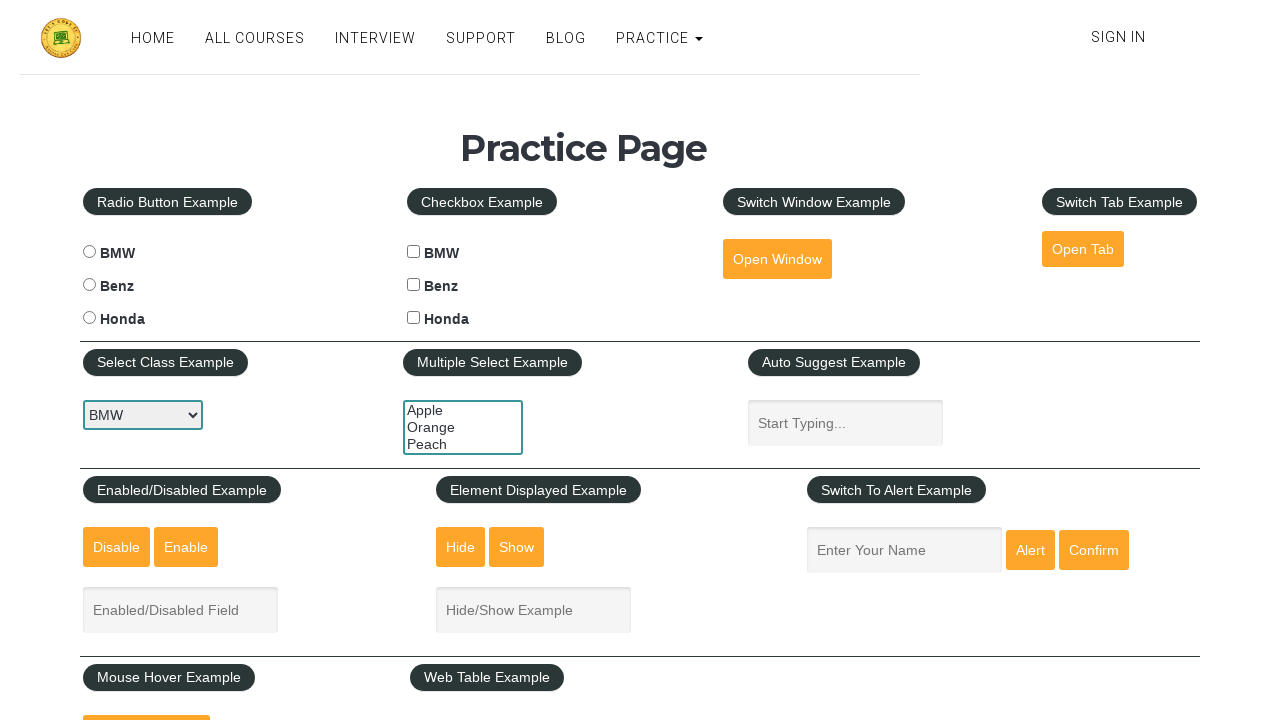

Clicked 'Open Tab' button to open a new tab at (1083, 249) on xpath=//fieldset/a[@id='opentab']
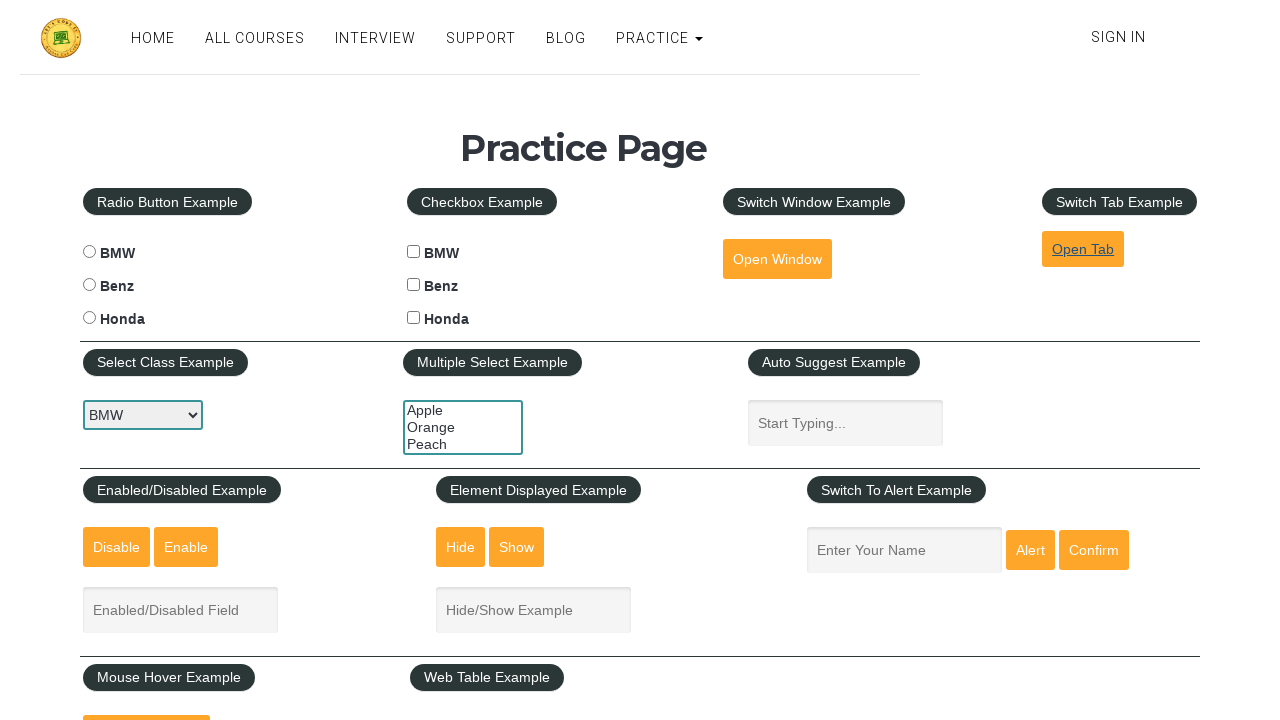

Waited 1 second for new tab to open
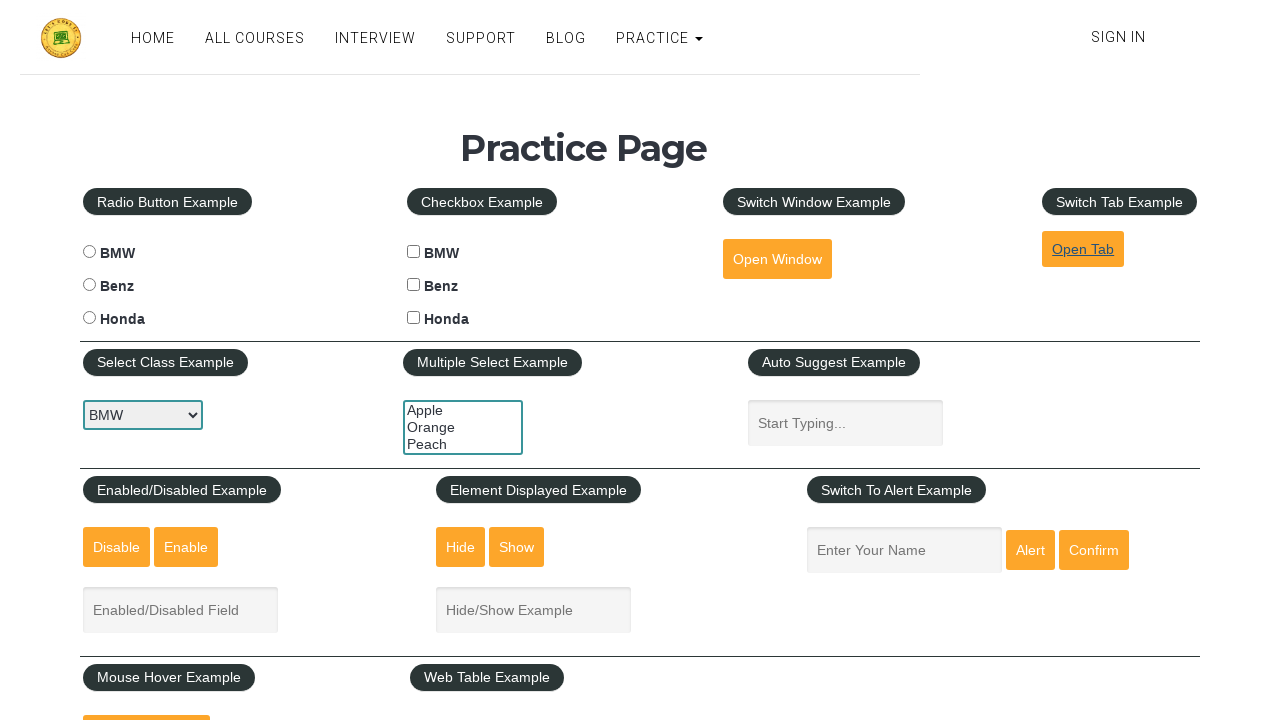

Retrieved all pages from browser context
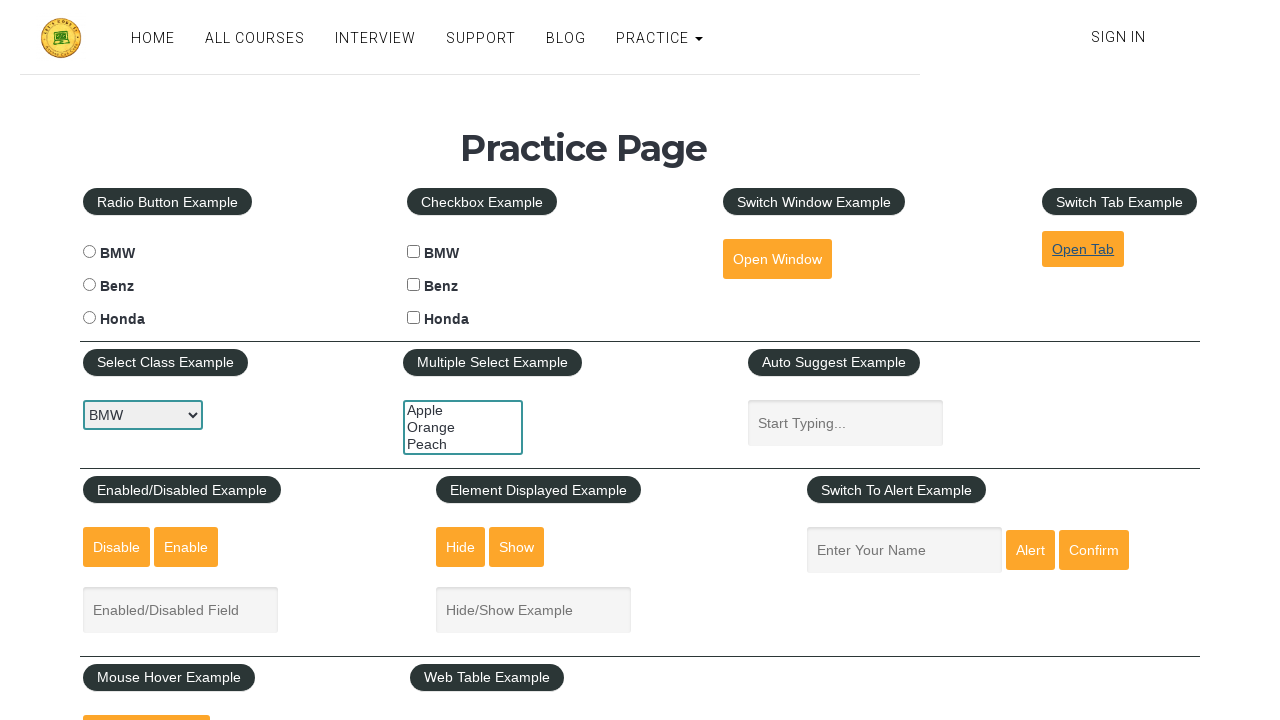

Verified that 2 pages/tabs are open (parent and child)
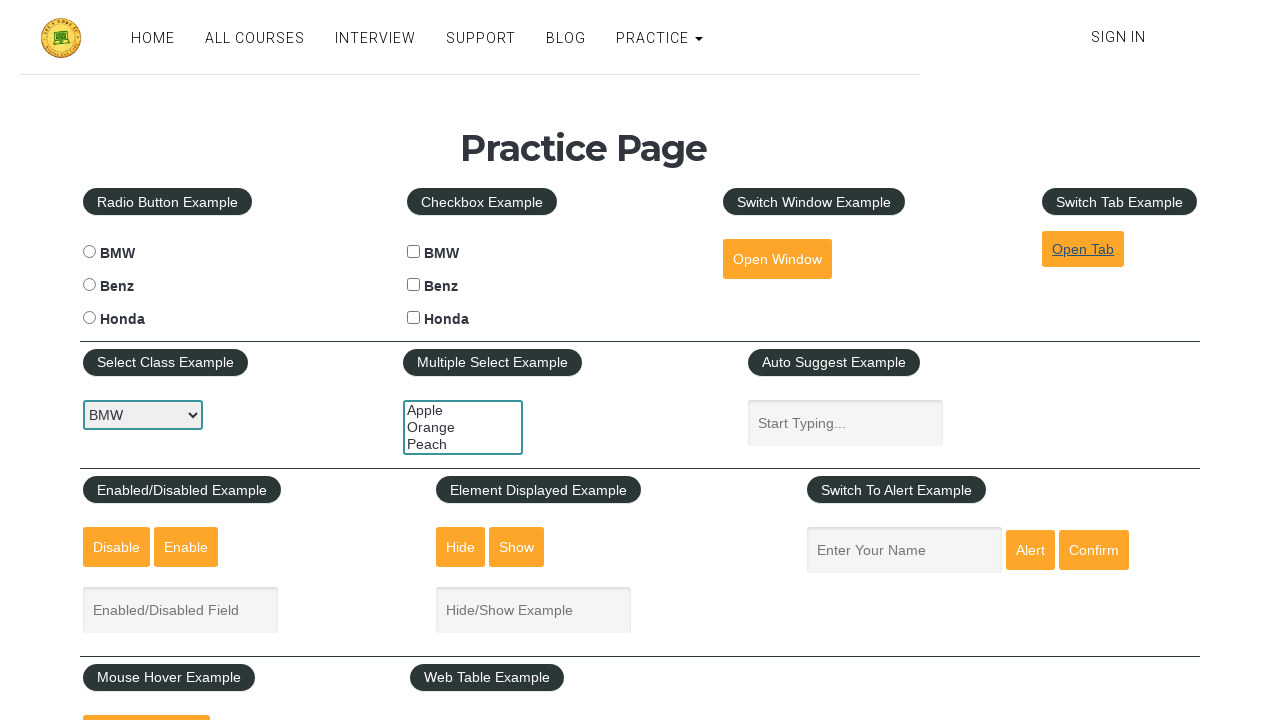

Retrieved reference to the child page (newly opened tab)
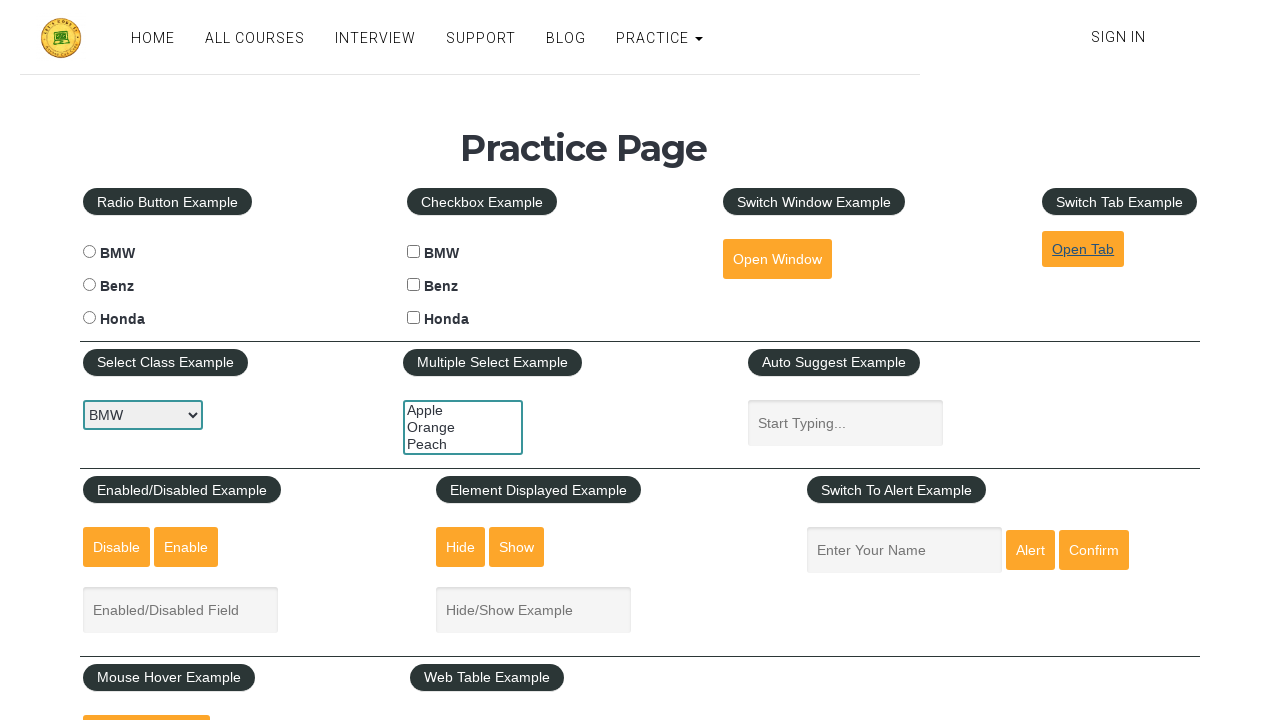

Waited for child page to reach 'domcontentloaded' state
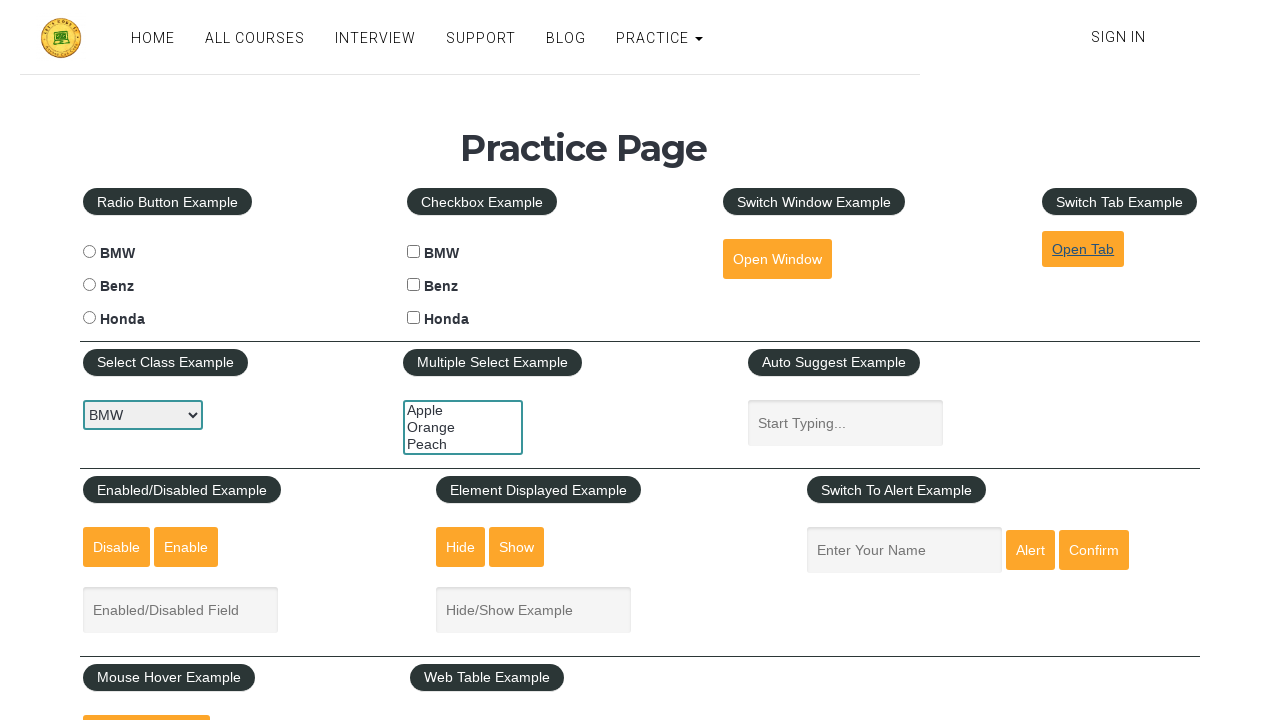

Retrieved child page URL
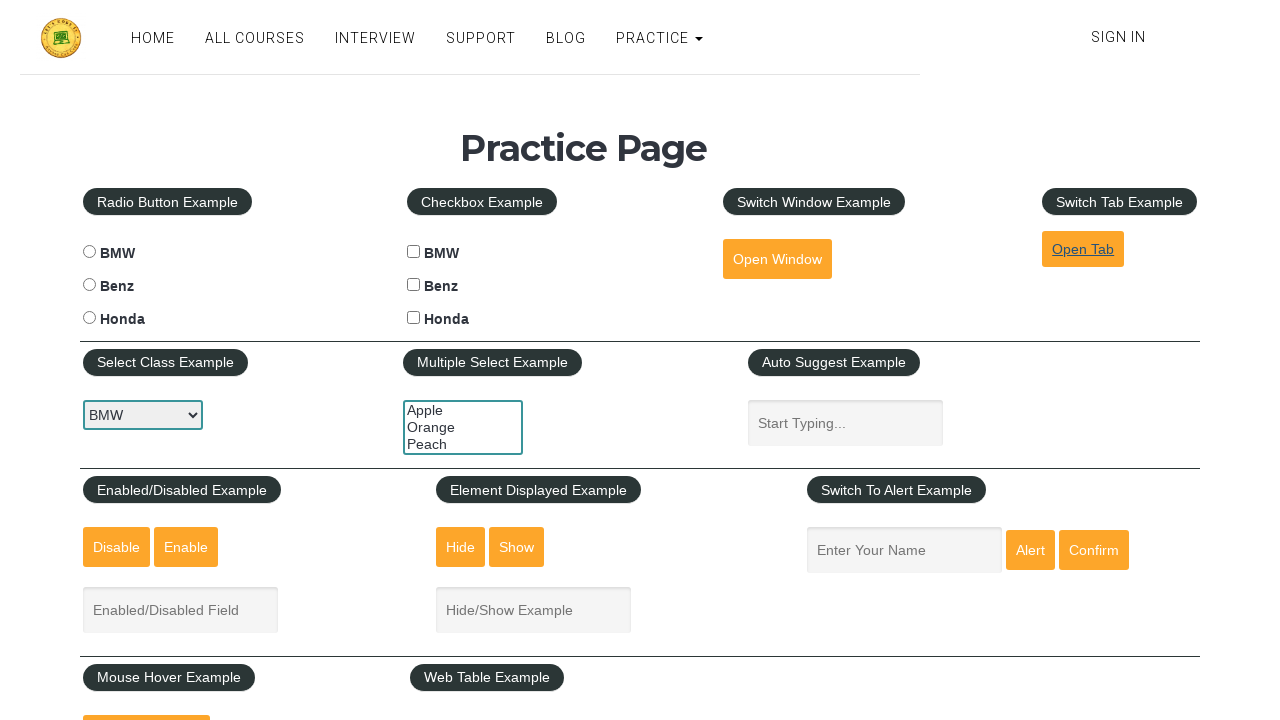

Verified child page URL contains 'letskodeit.com': https://www.letskodeit.com/courses
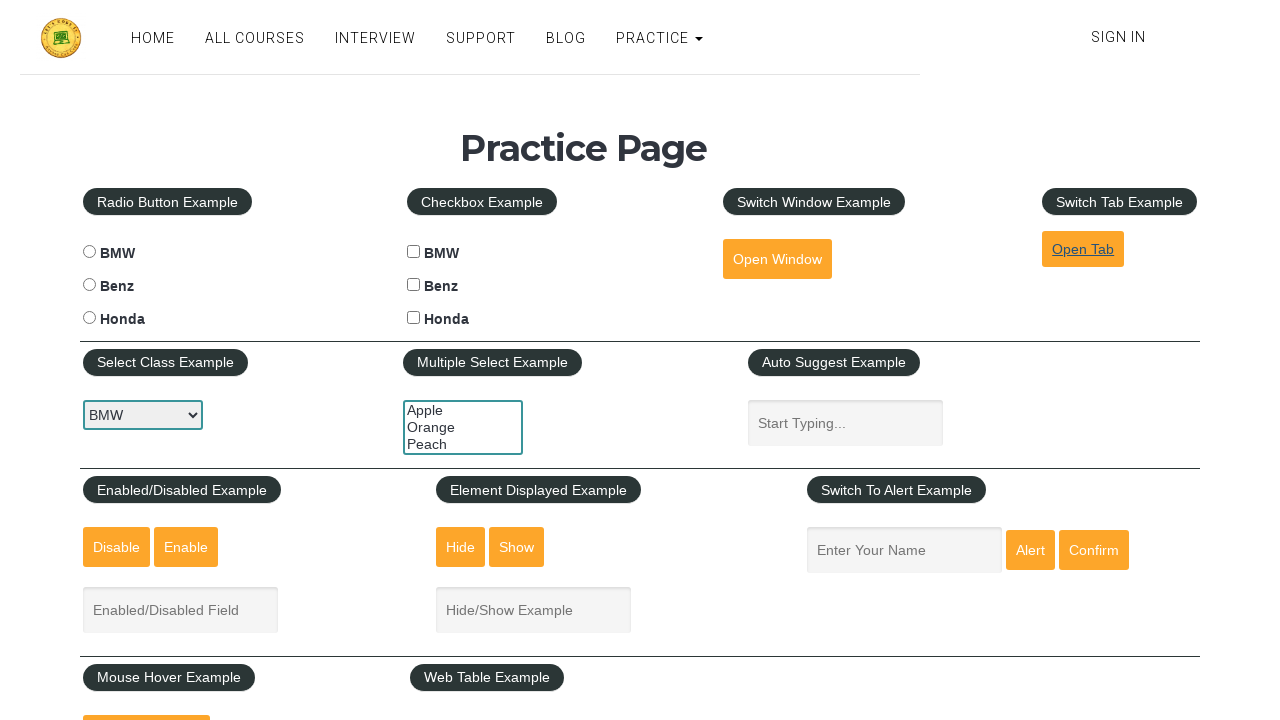

Retrieved parent page URL
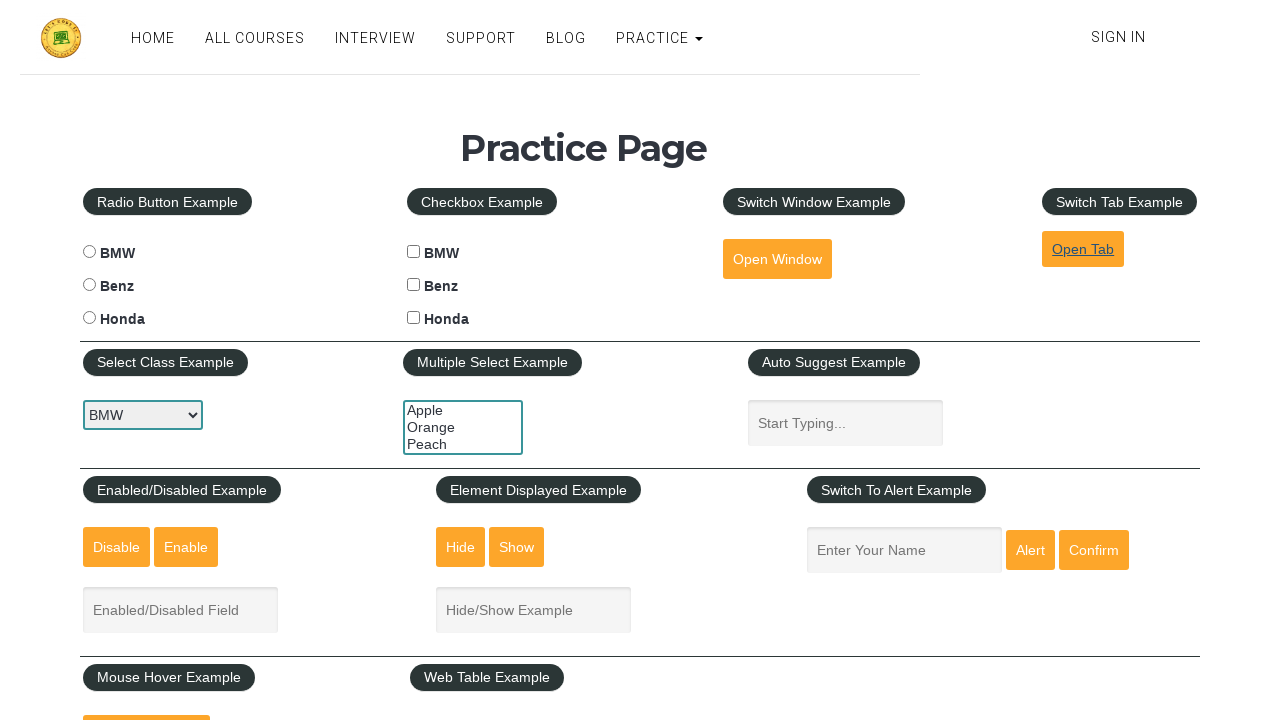

Verified parent page URL contains 'practice': https://www.letskodeit.com/practice
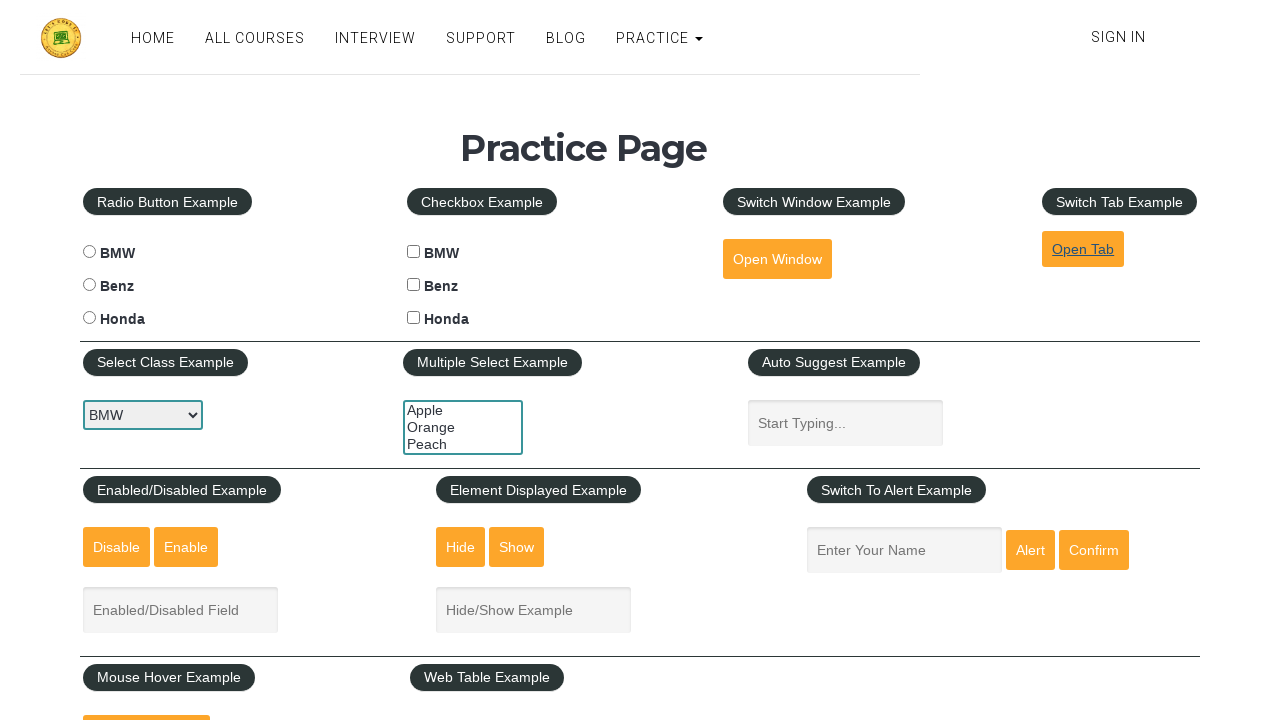

Brought parent page to front
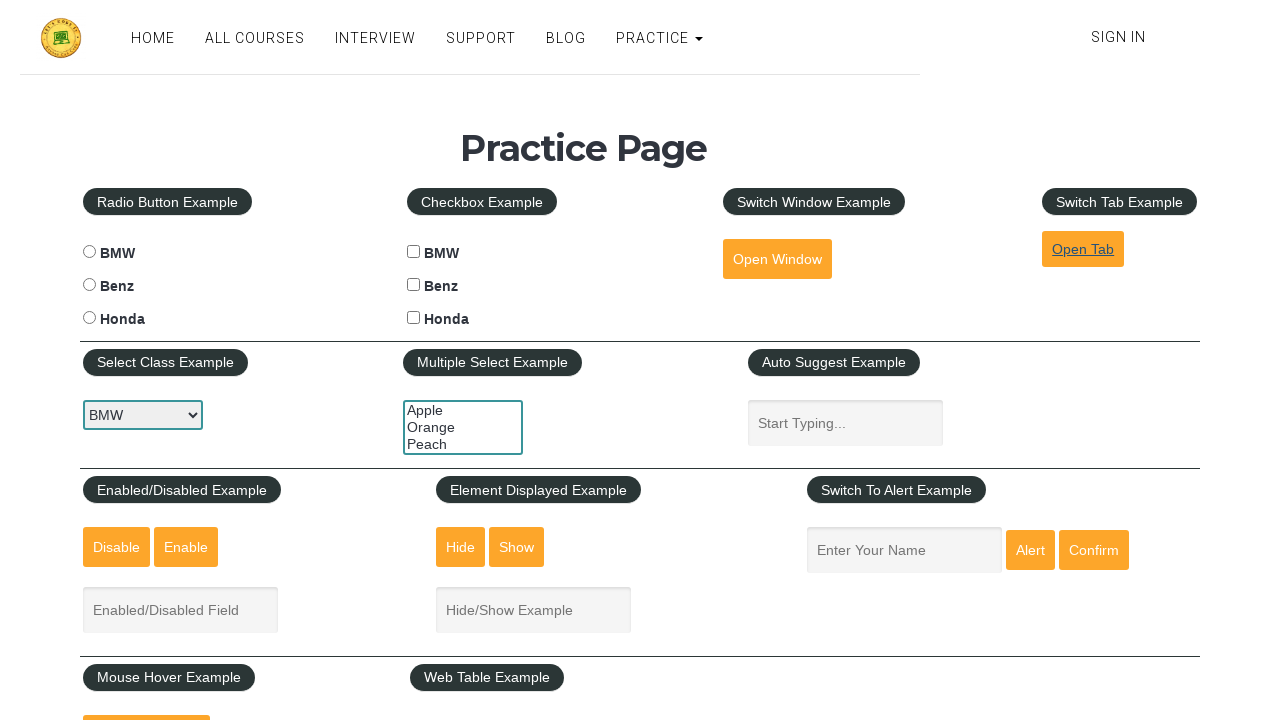

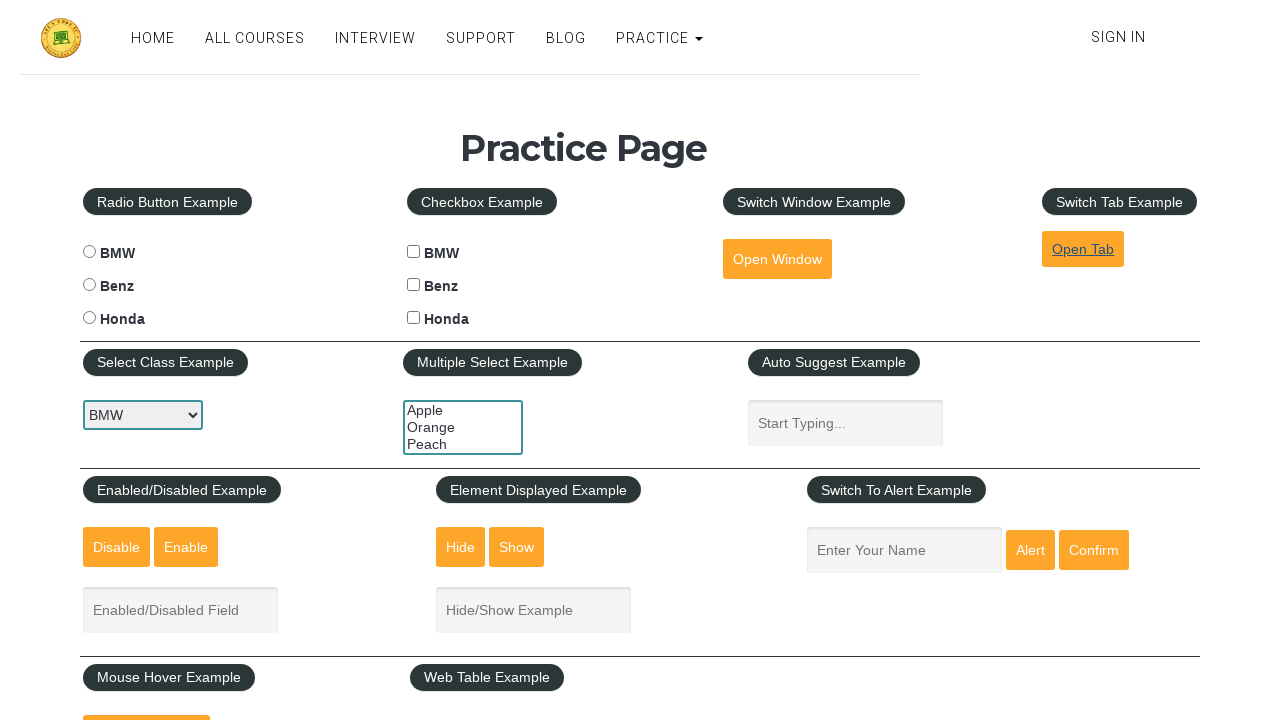